Navigates to GitHub homepage and verifies the page loads successfully by checking the page title

Starting URL: https://github.com

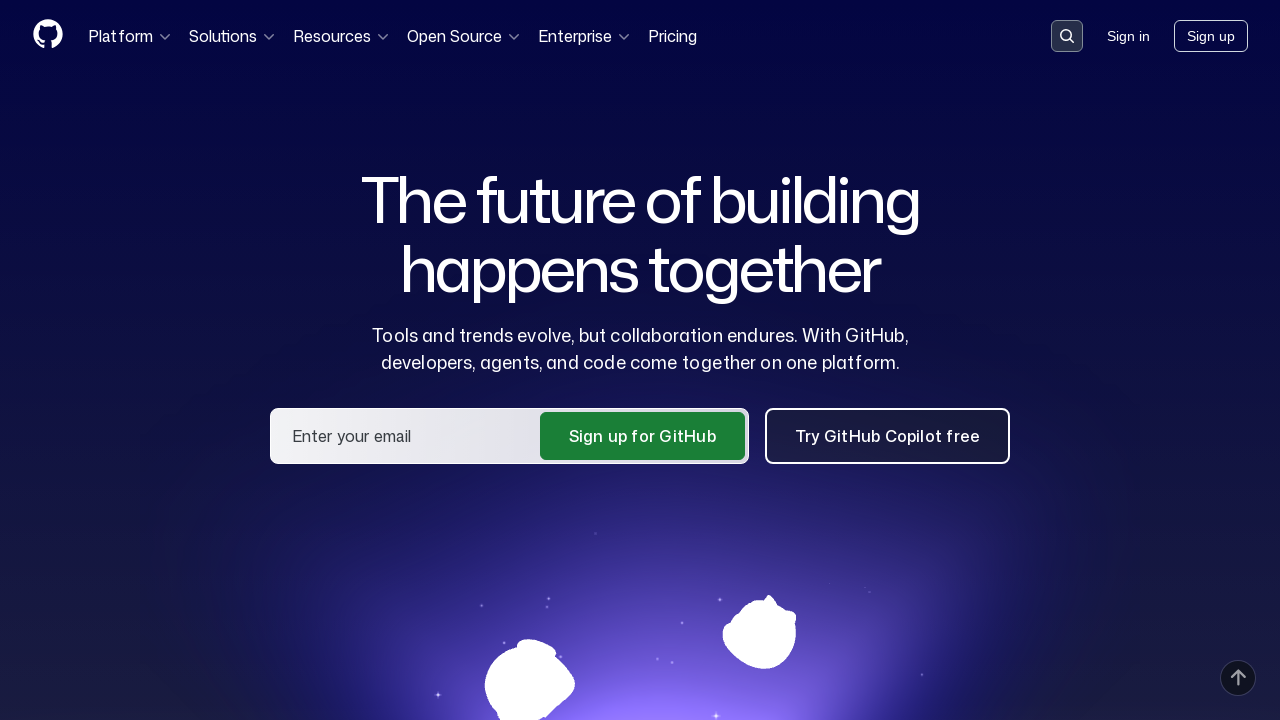

Navigated to GitHub homepage
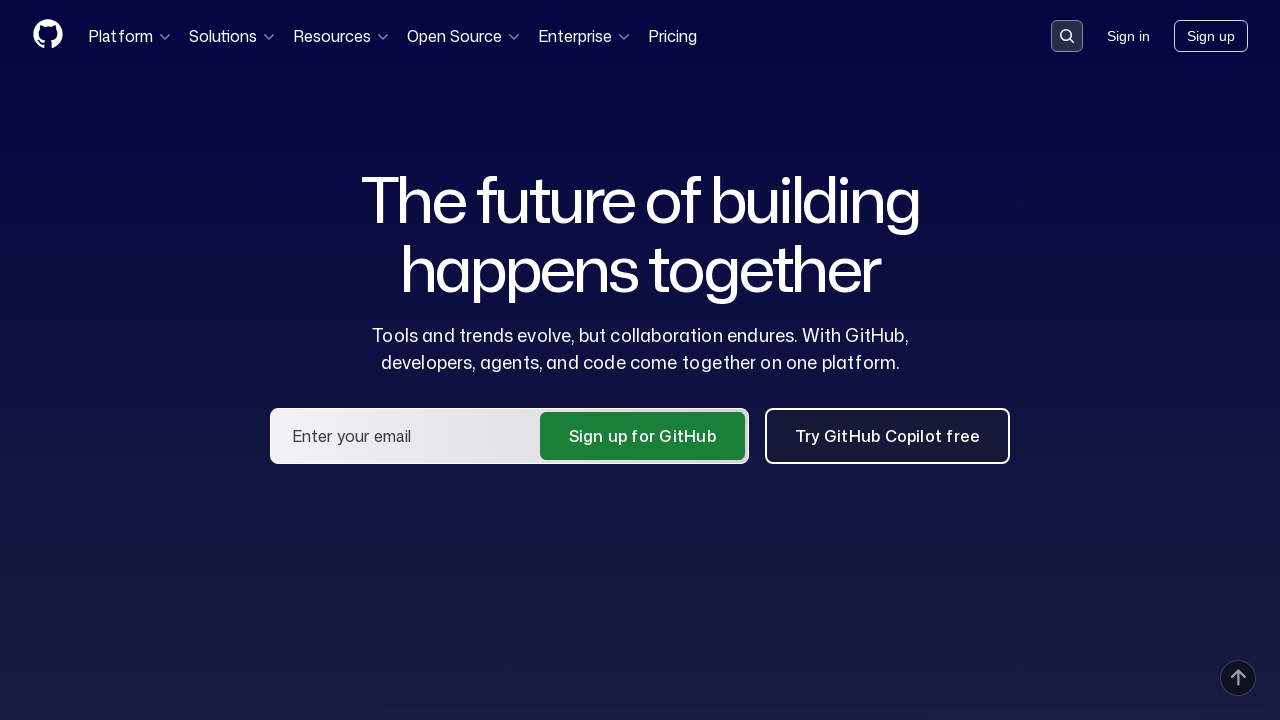

Page loaded and DOM content became interactive
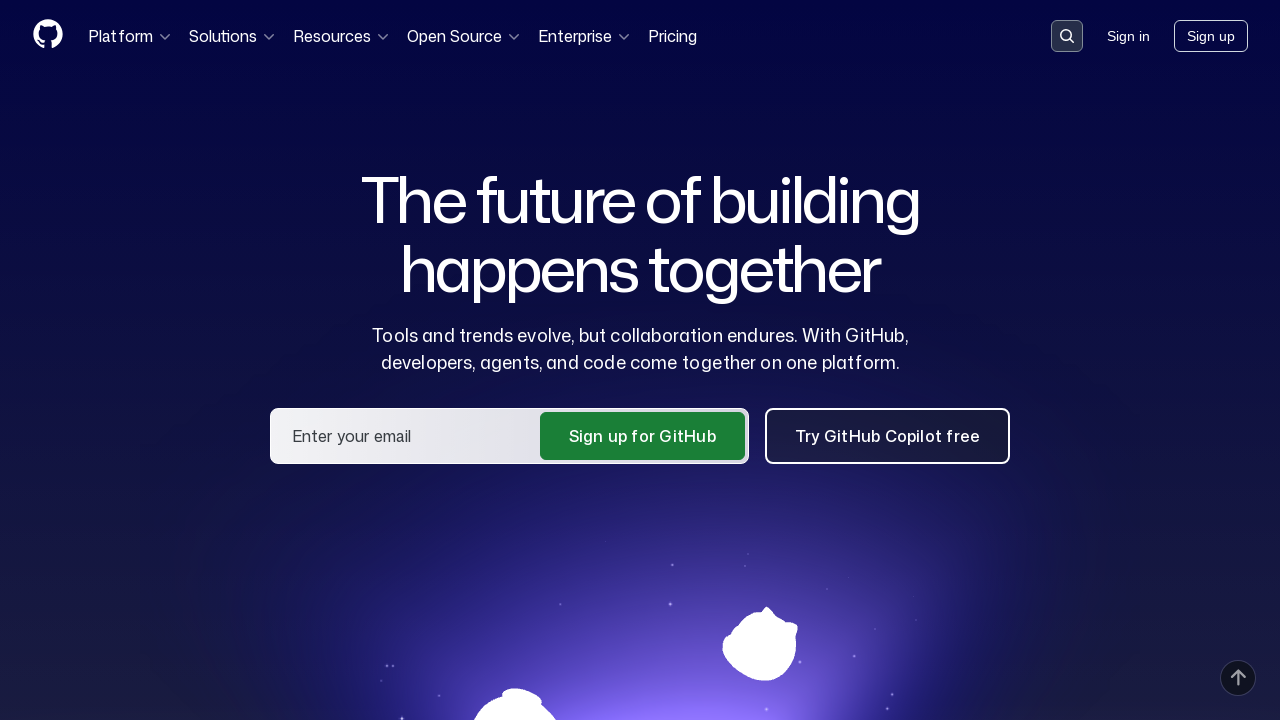

Verified page title contains 'GitHub'
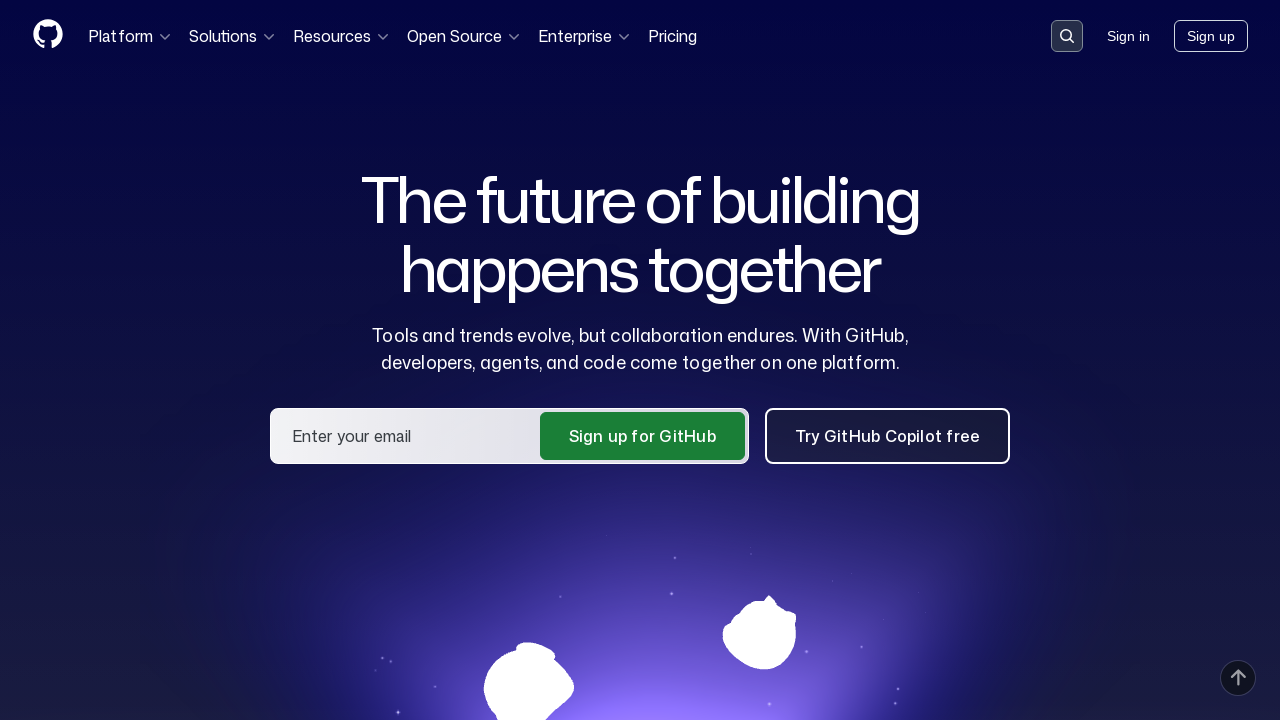

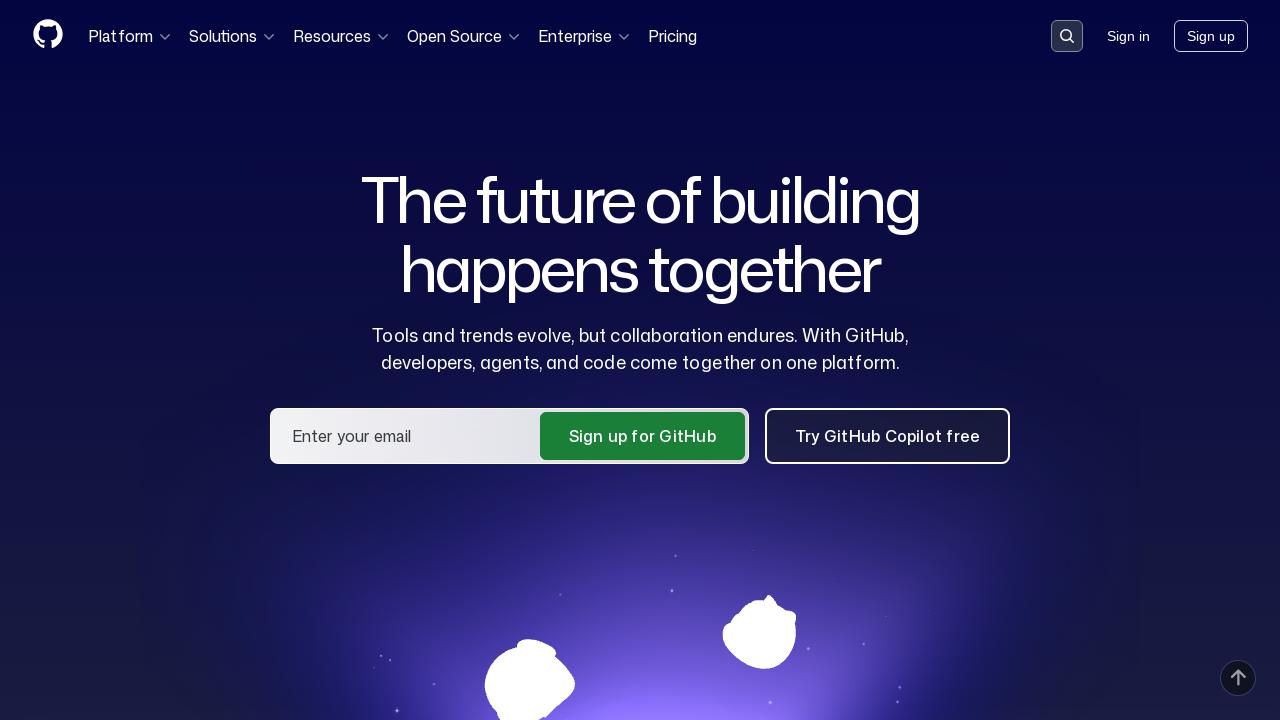